Tests browser tab handling by opening a new tab, navigating to a different URL, counting tabs, and switching between parent and child tabs

Starting URL: https://www.tutorialspoint.com/selenium/practice/frames.php

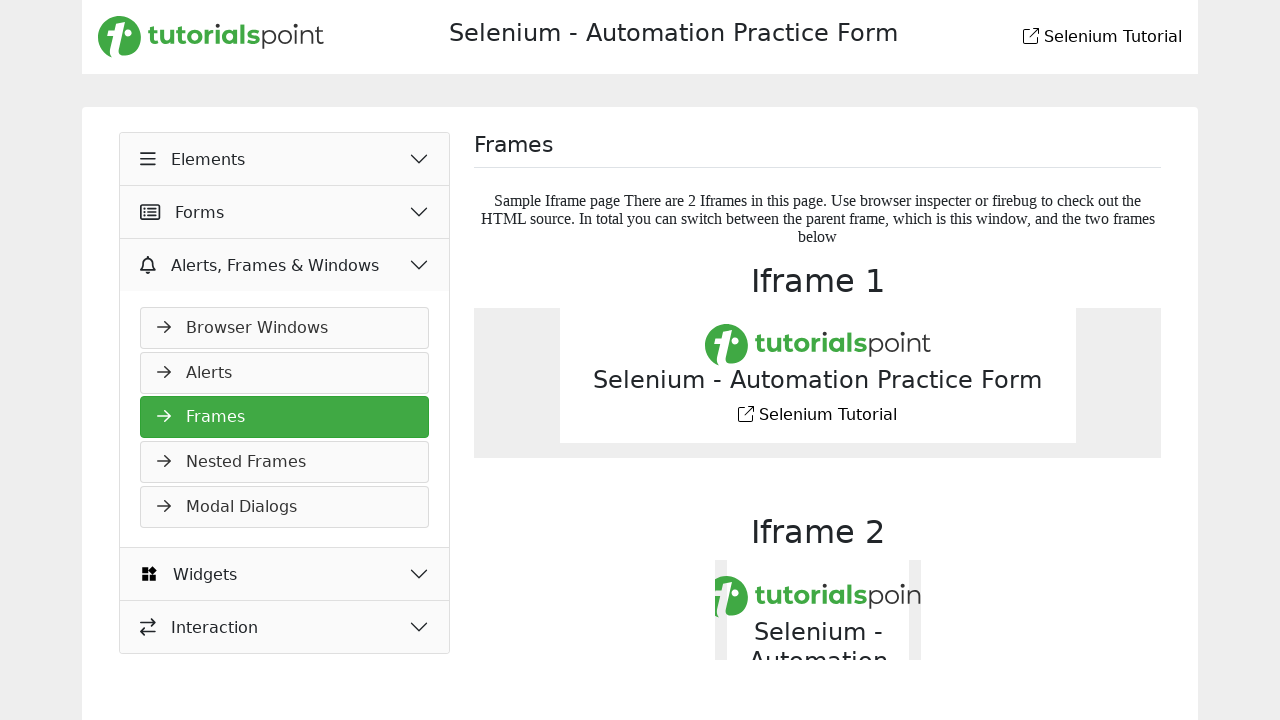

Stored reference to parent tab
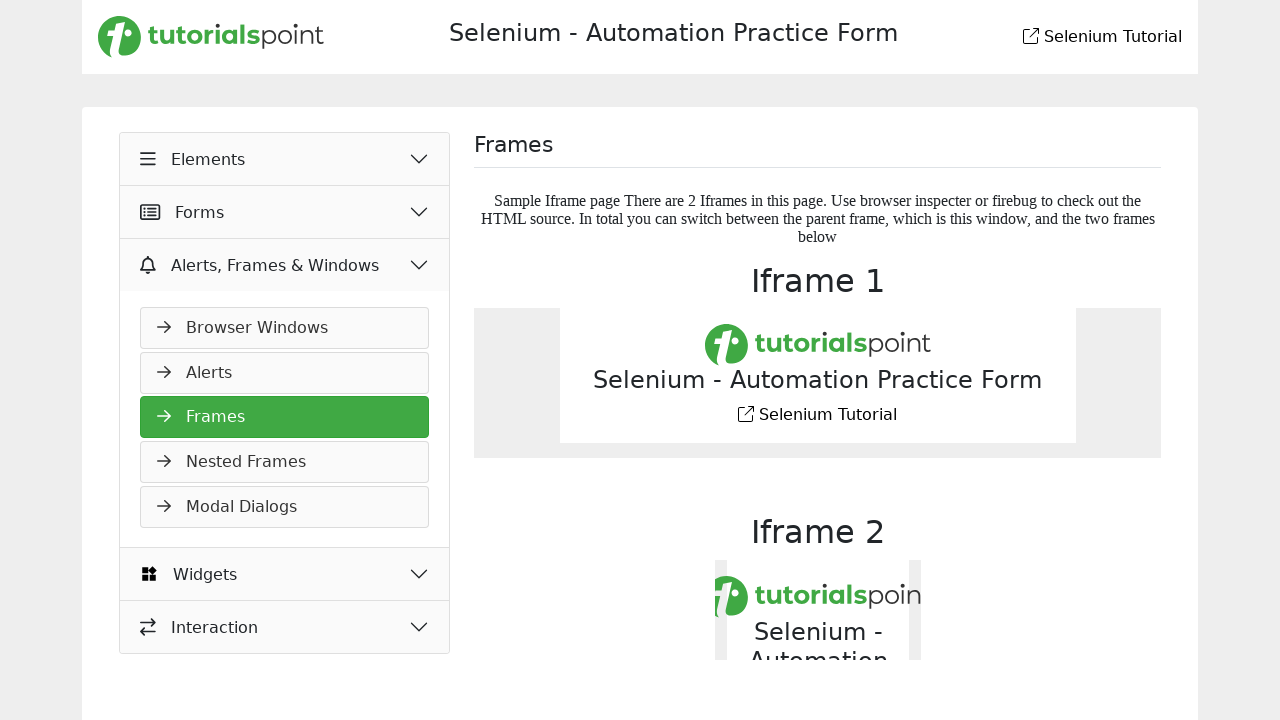

Created new tab
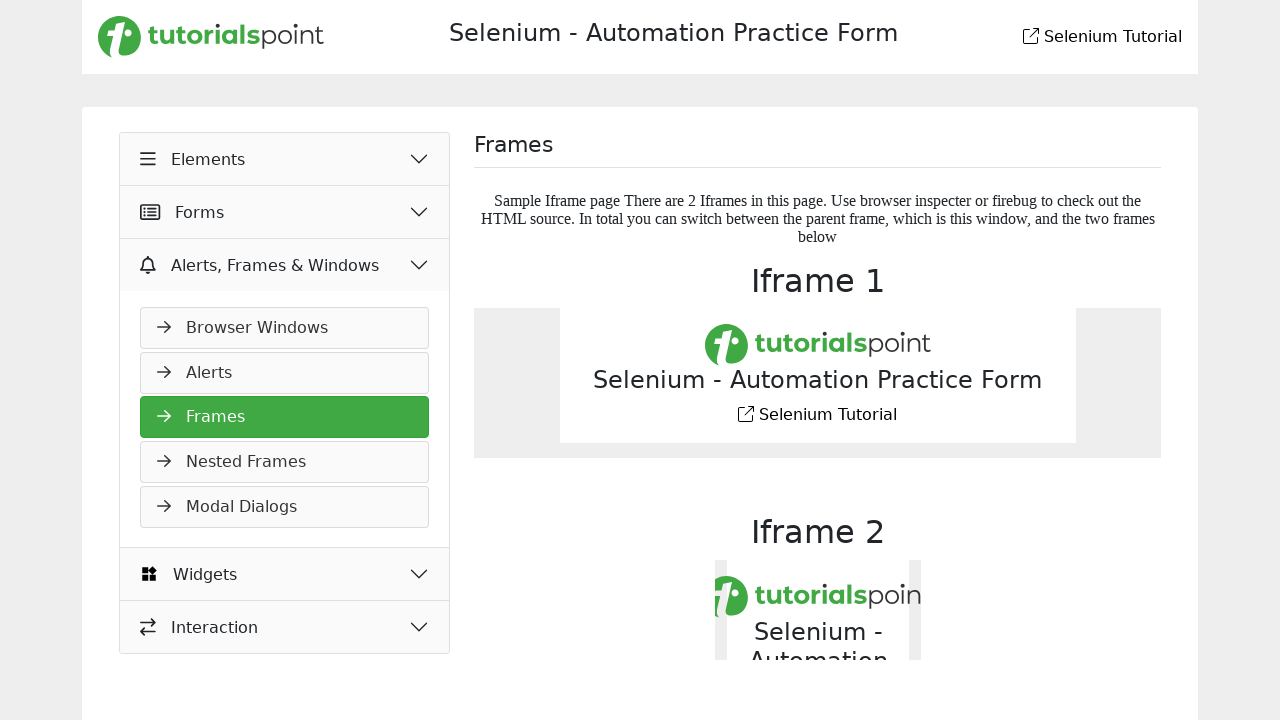

Navigated to ChatGPT in child tab
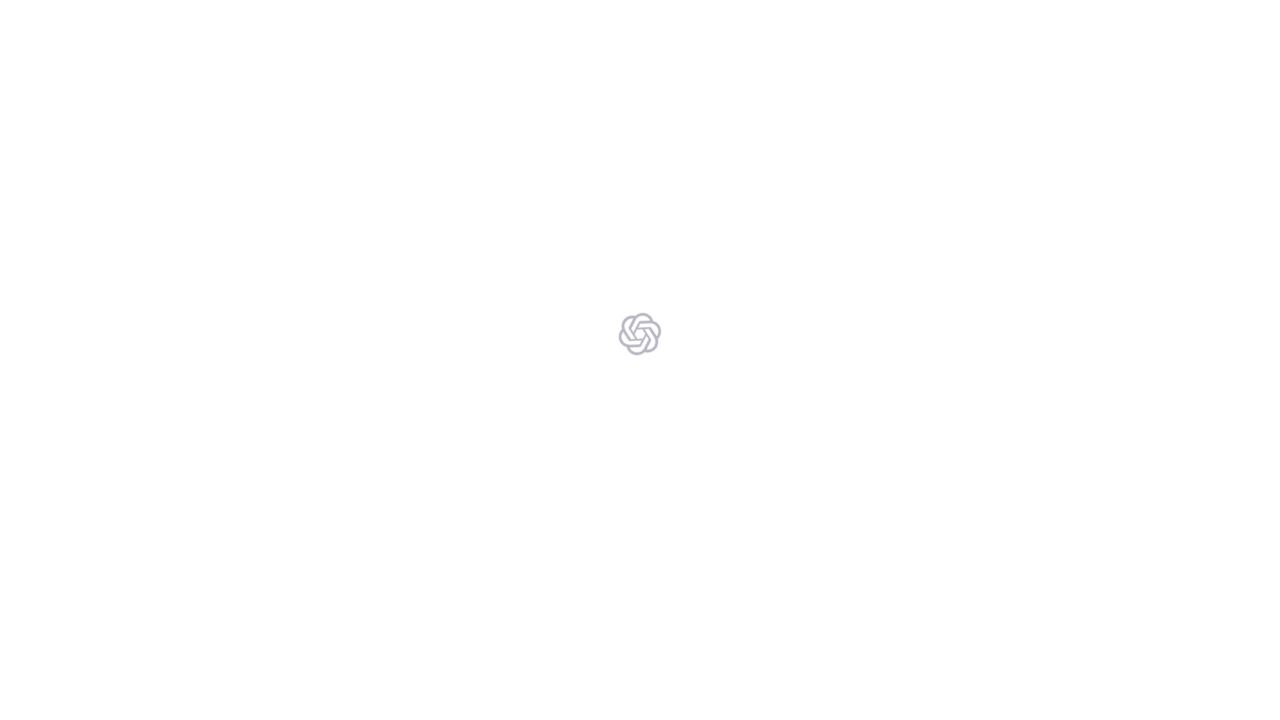

Child tab page load completed
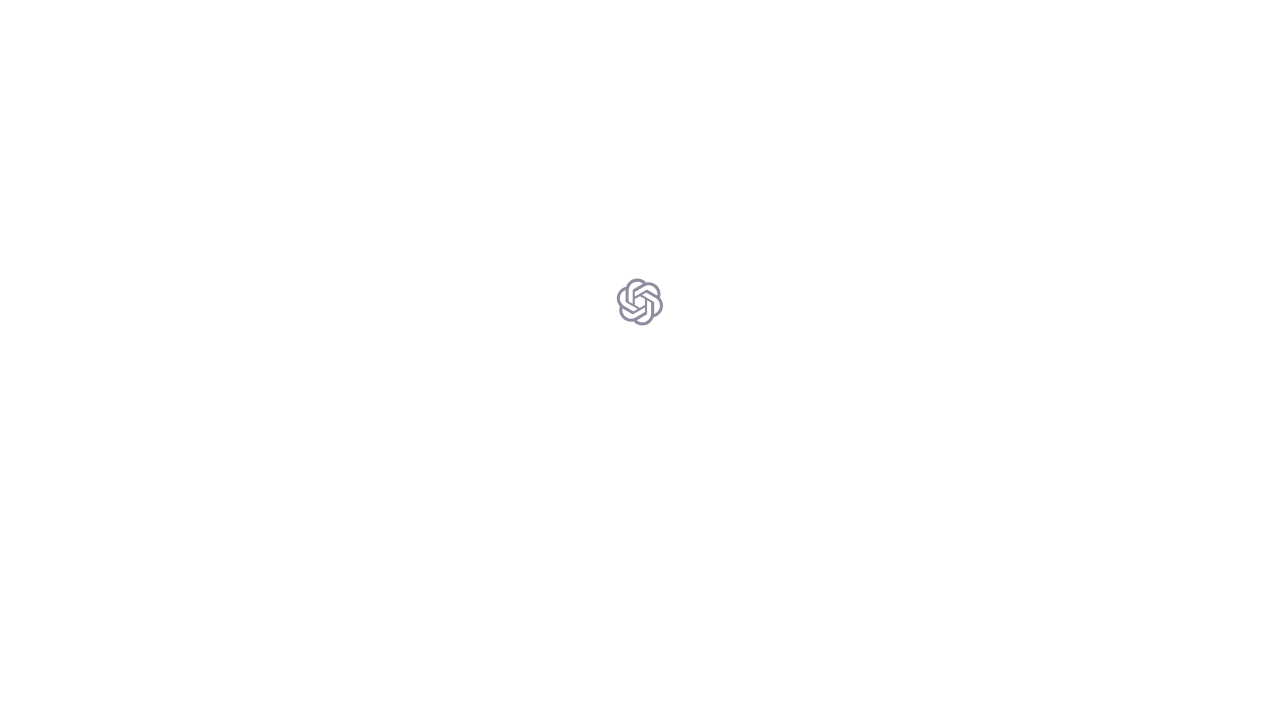

Counted 2 tabs in browser context
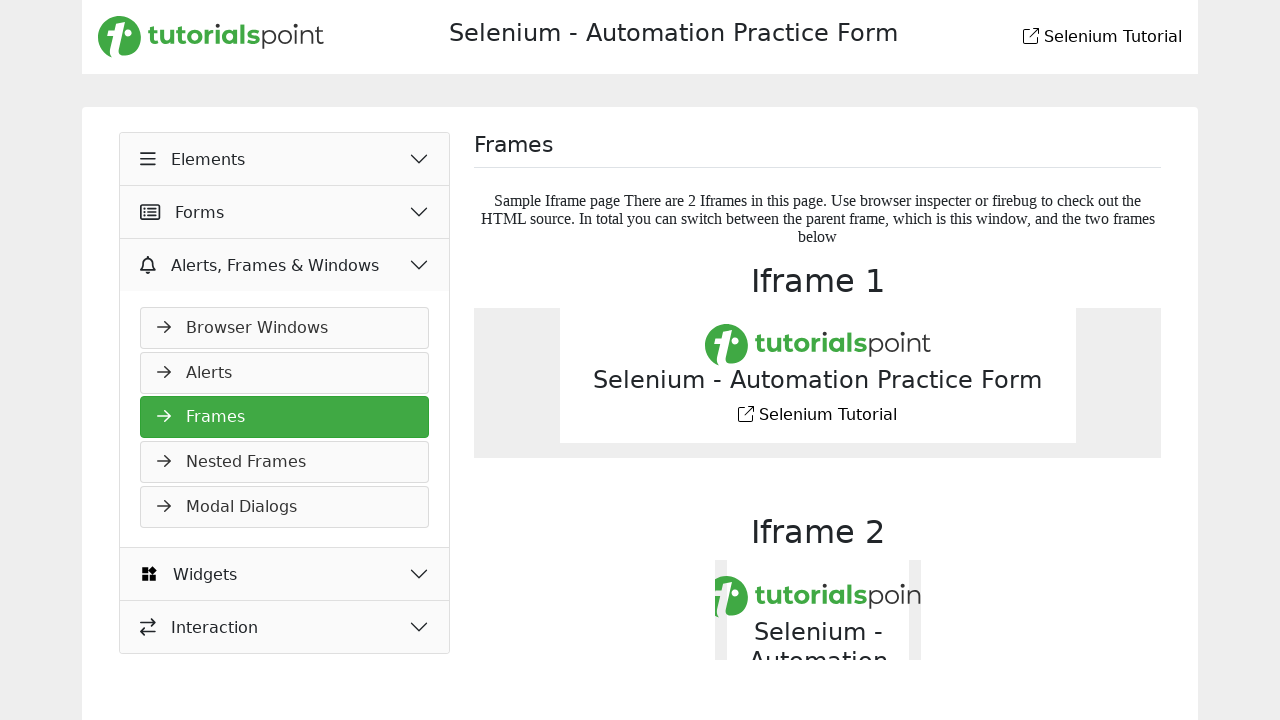

Switched to parent tab
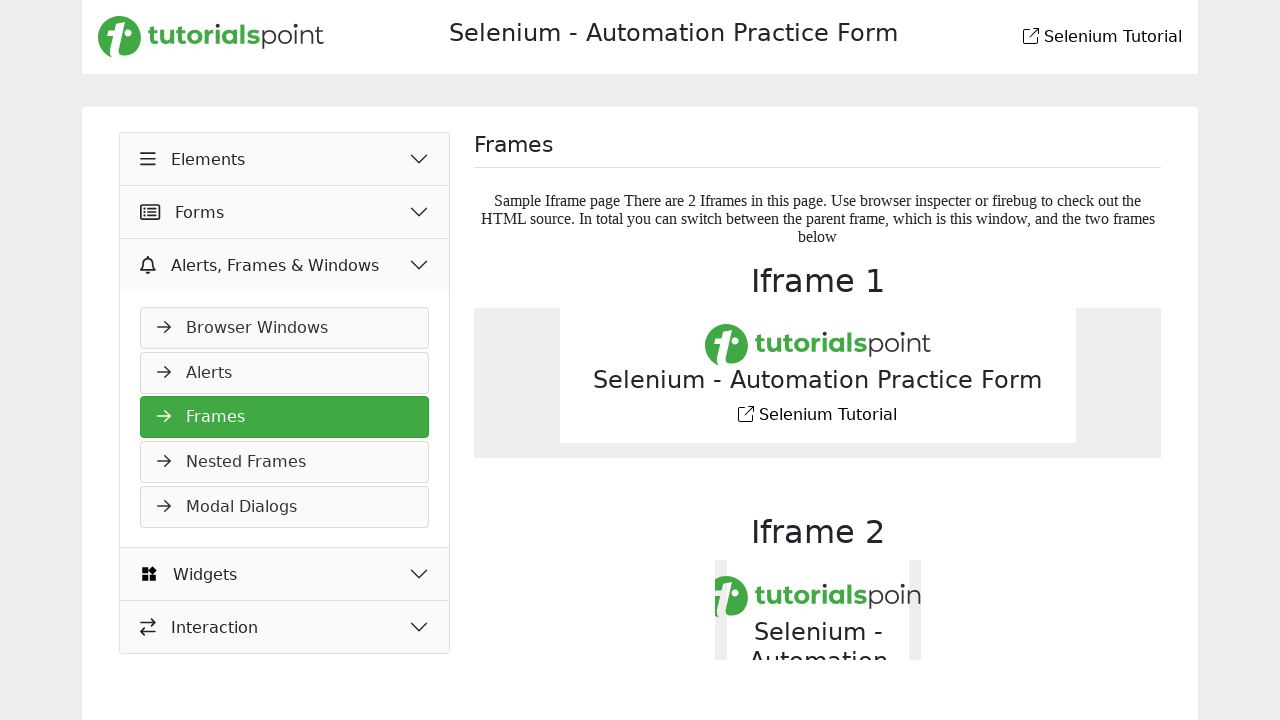

Waited 2 seconds on parent tab
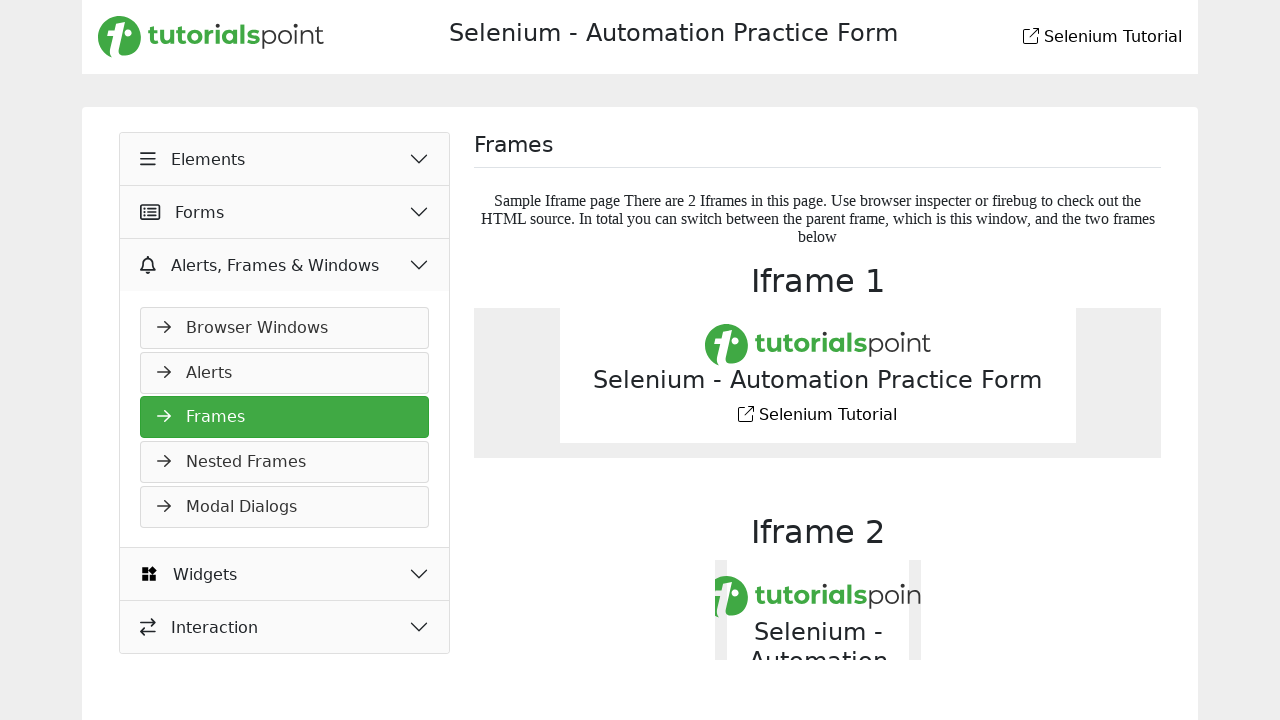

Switched to child tab
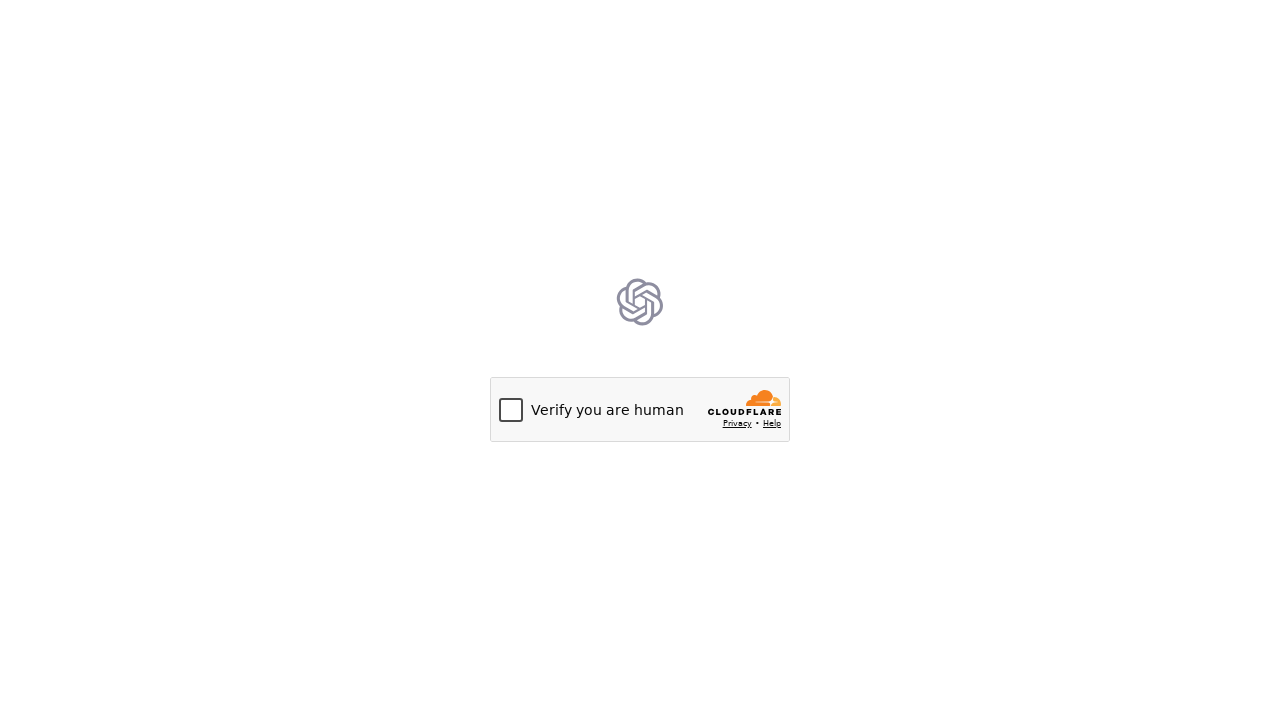

Waited 2 seconds on child tab
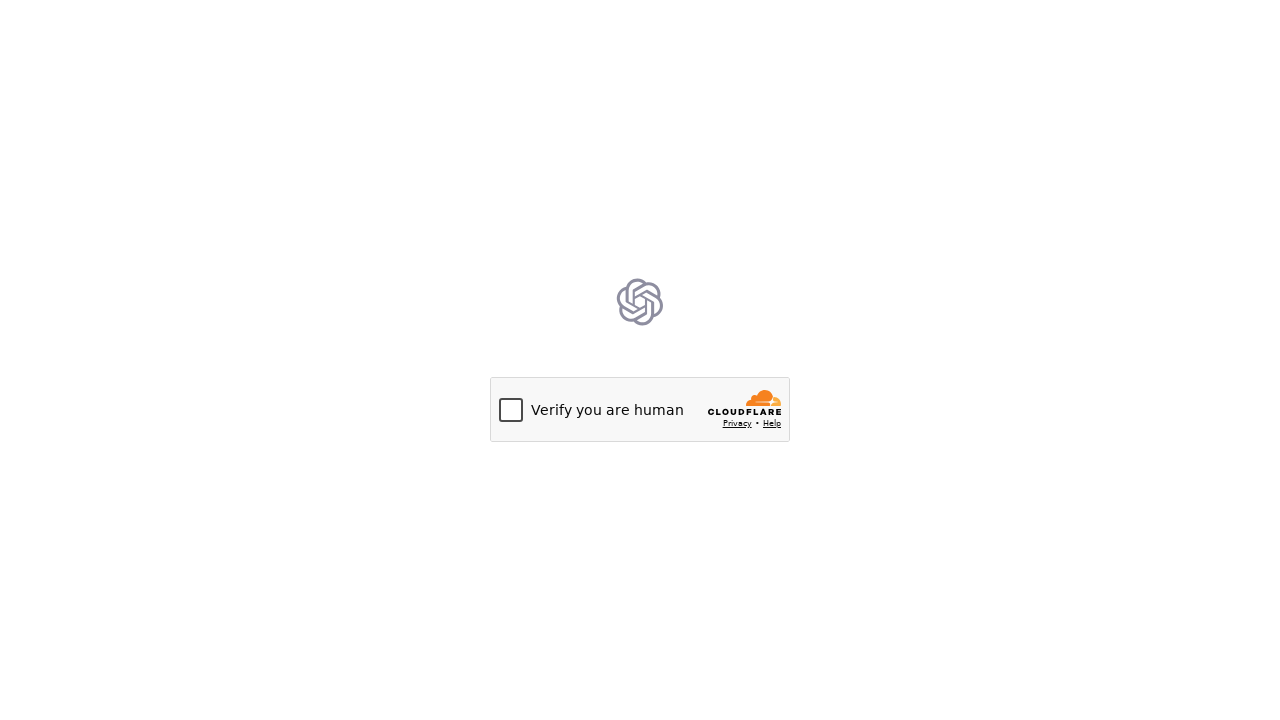

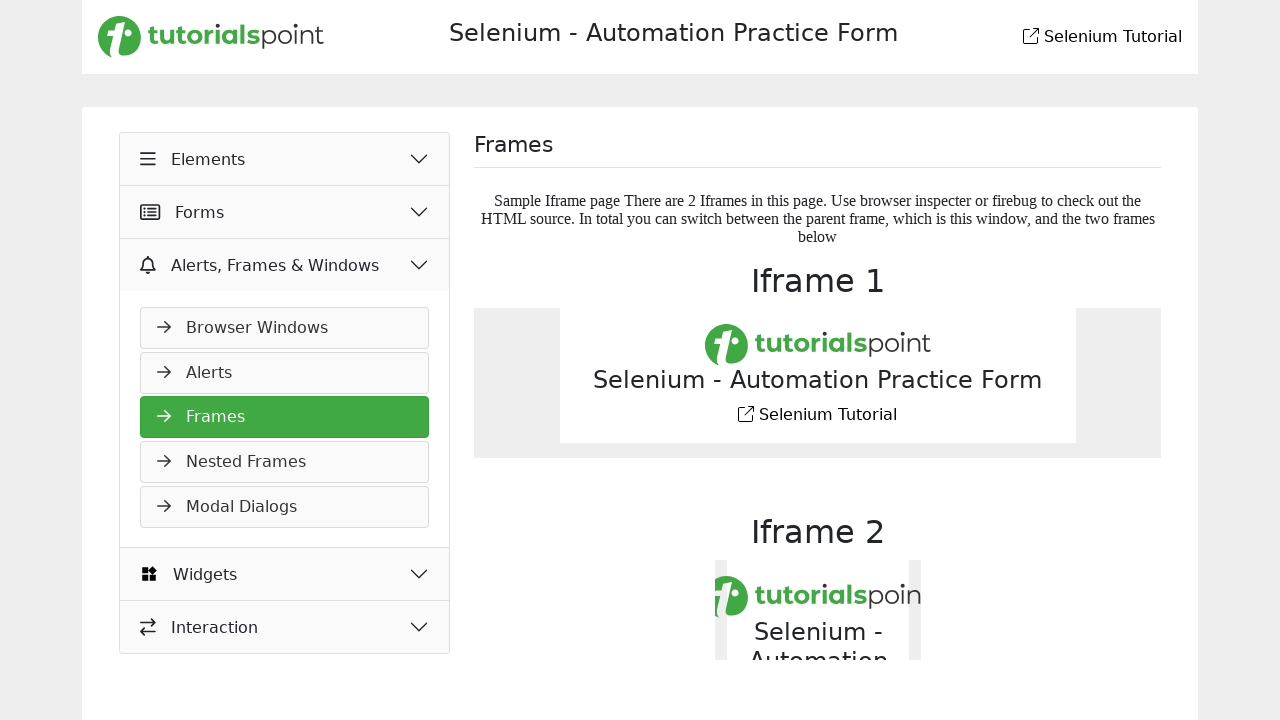